Tests web table functionality by clicking on the column header to sort, then paginating through the table to find a specific item (Guava)

Starting URL: https://rahulshettyacademy.com/seleniumPractise/#/offers

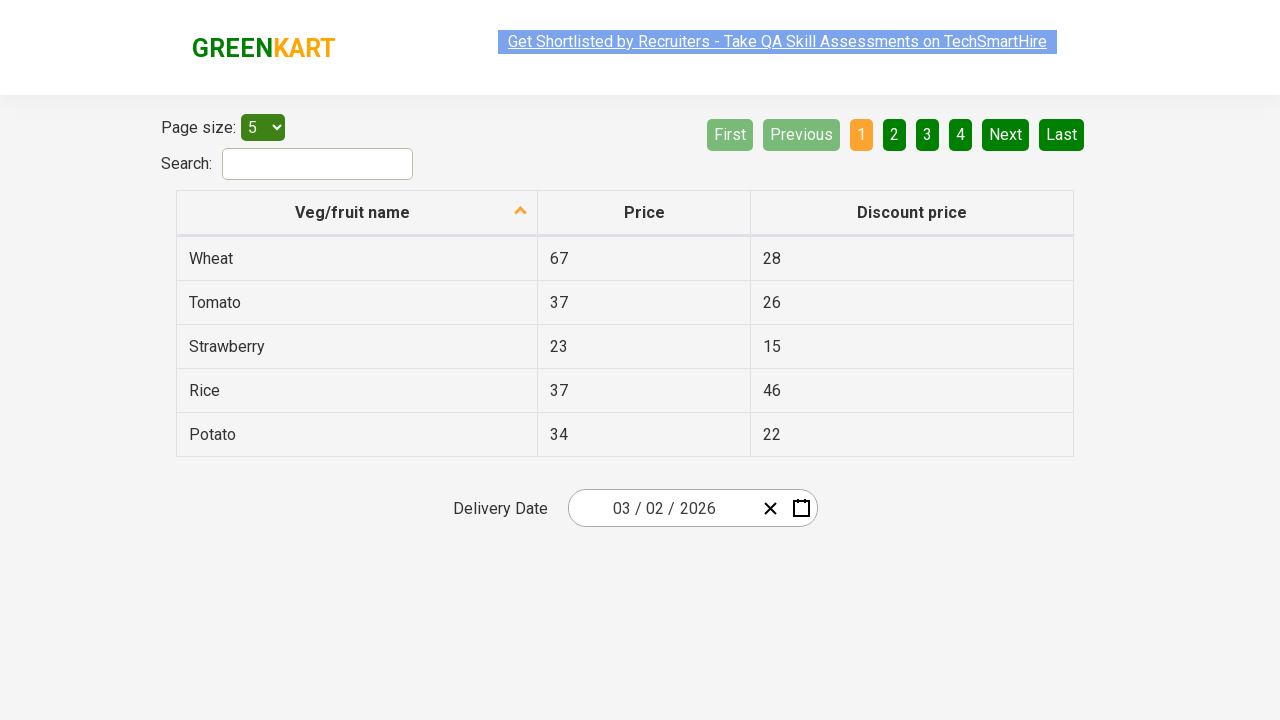

Waited for web table to load
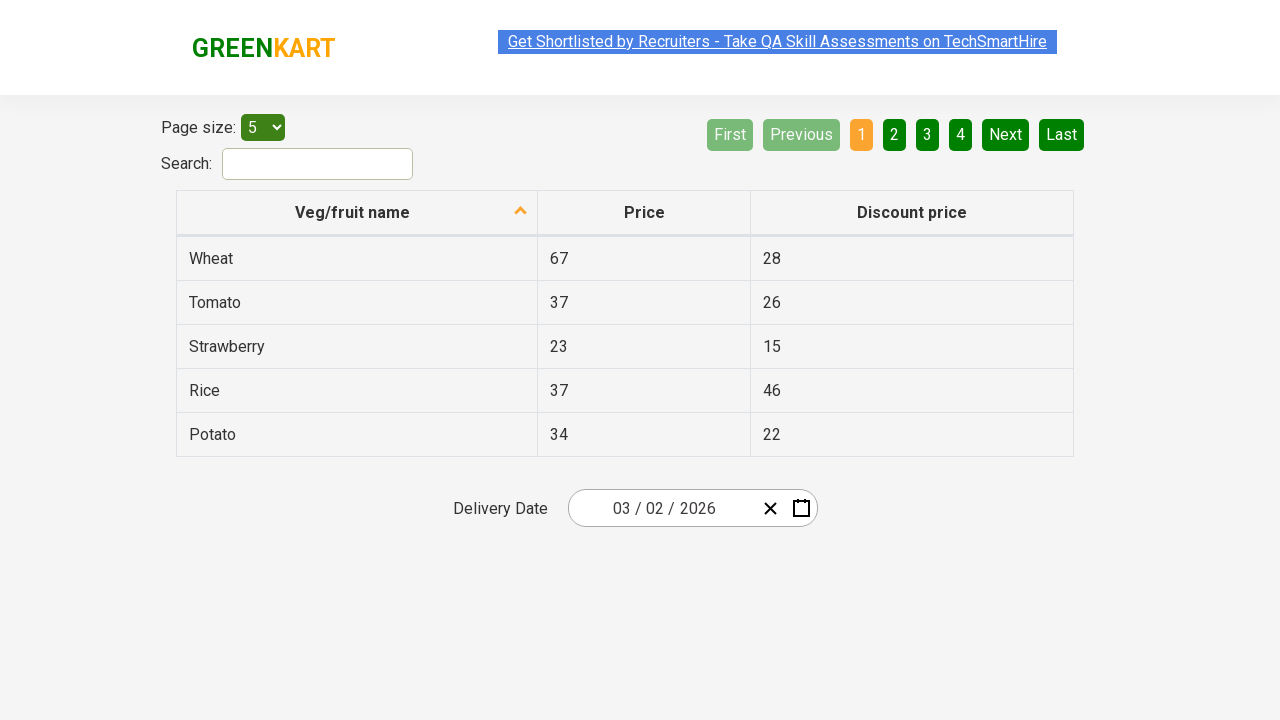

Clicked on 'Veg/fruit name' column header to sort at (353, 212) on xpath=//*[contains(text(),'Veg/fruit name')]
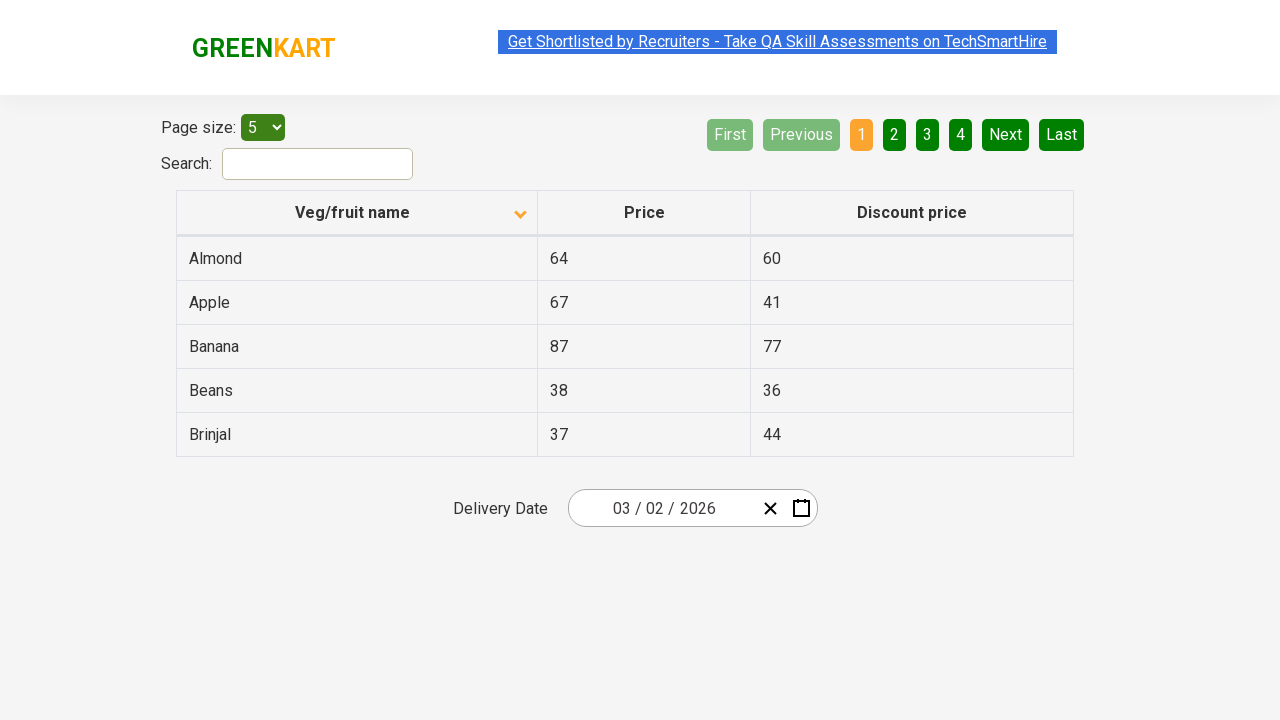

Waited for table to update after sorting
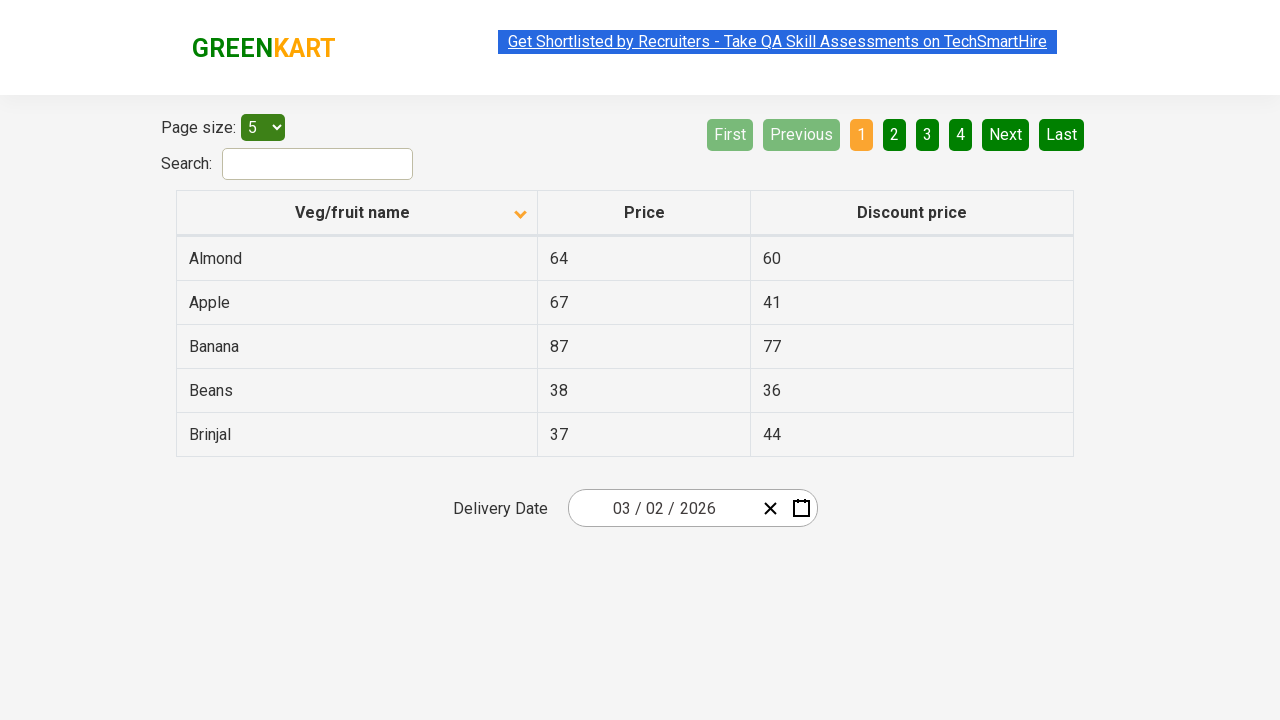

Clicked Next button to navigate to page 2 at (1006, 134) on a[aria-label*='Next']
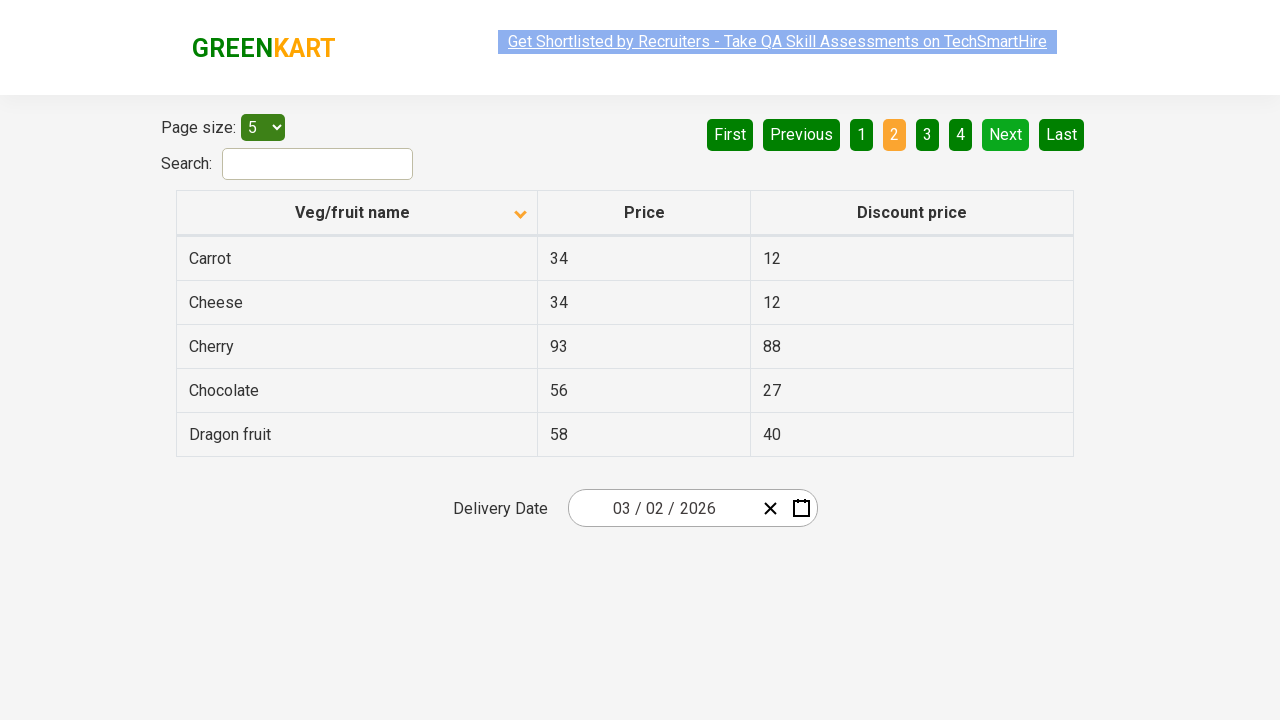

Waited for next page to load
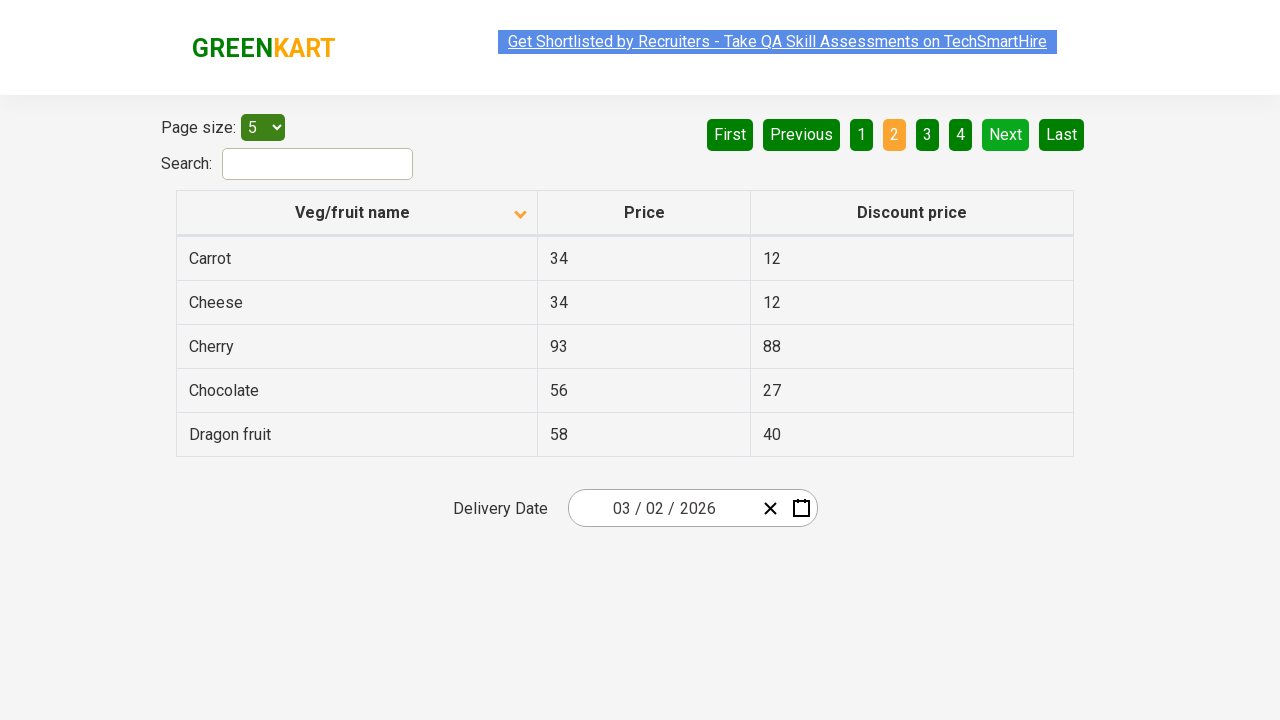

Clicked Next button to navigate to page 3 at (1006, 134) on a[aria-label*='Next']
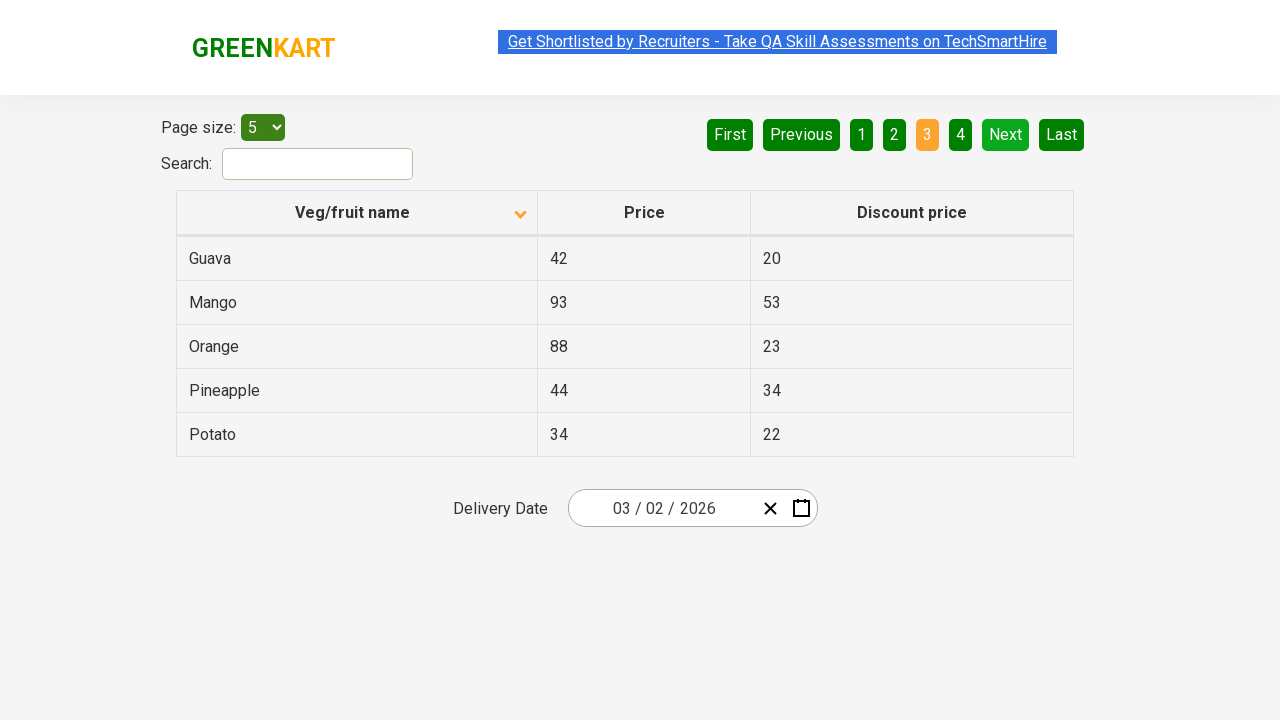

Waited for next page to load
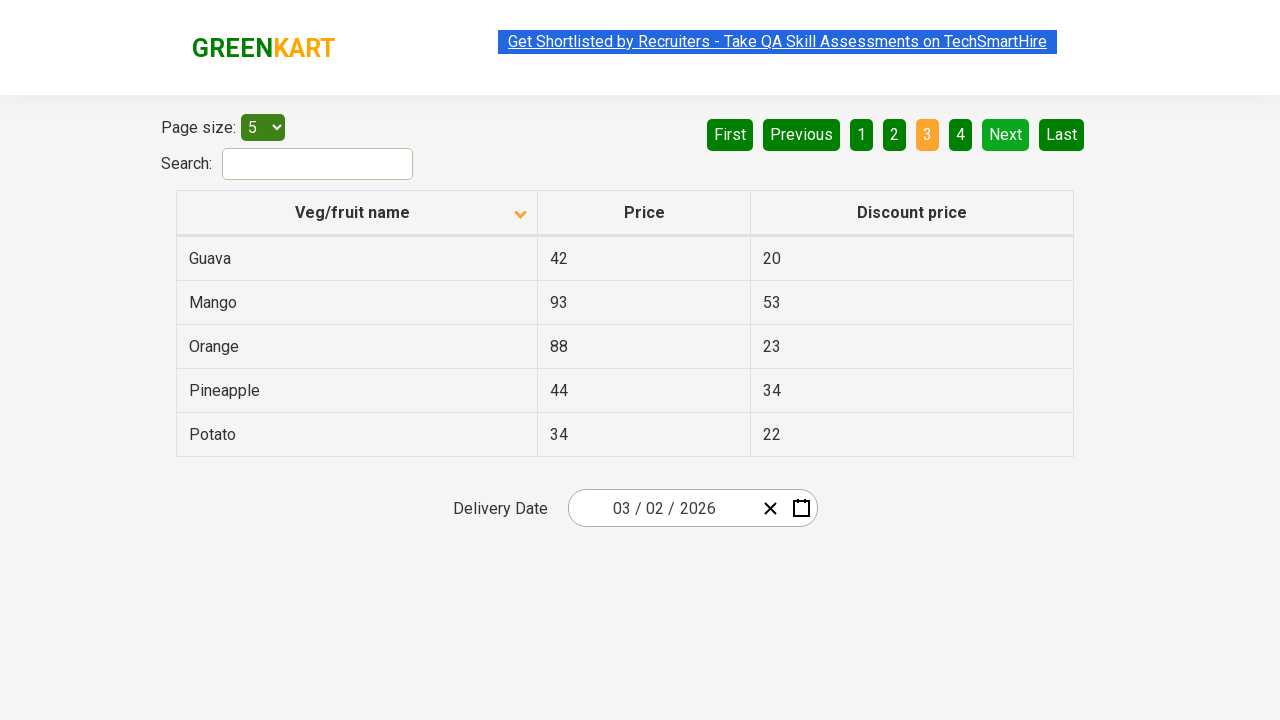

Found 'Guava' in table row on page 3
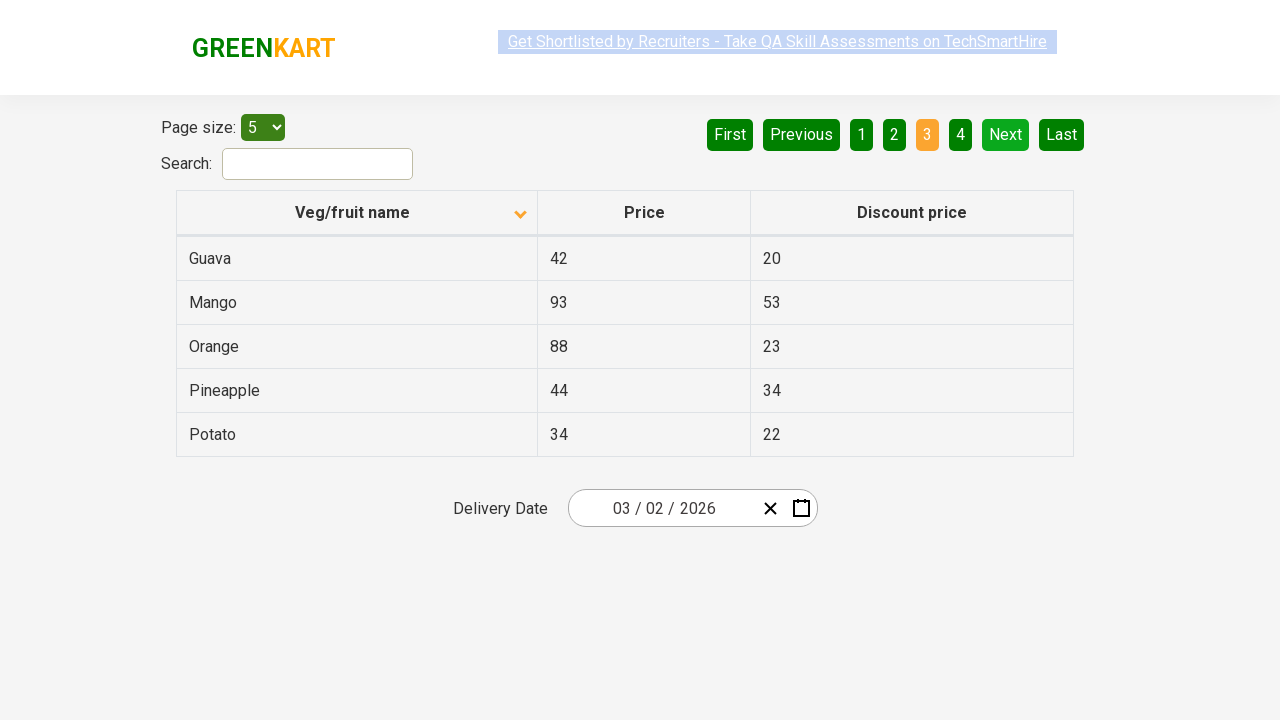

Successfully located 'Guava' in the web table
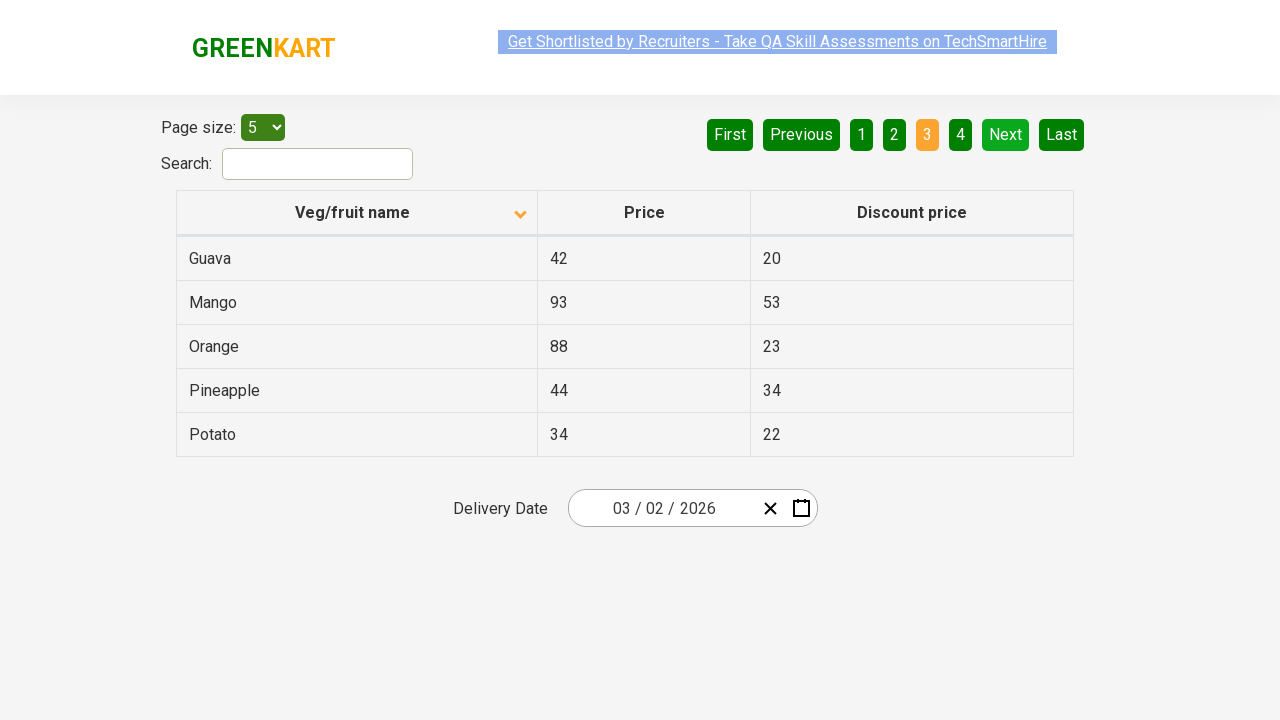

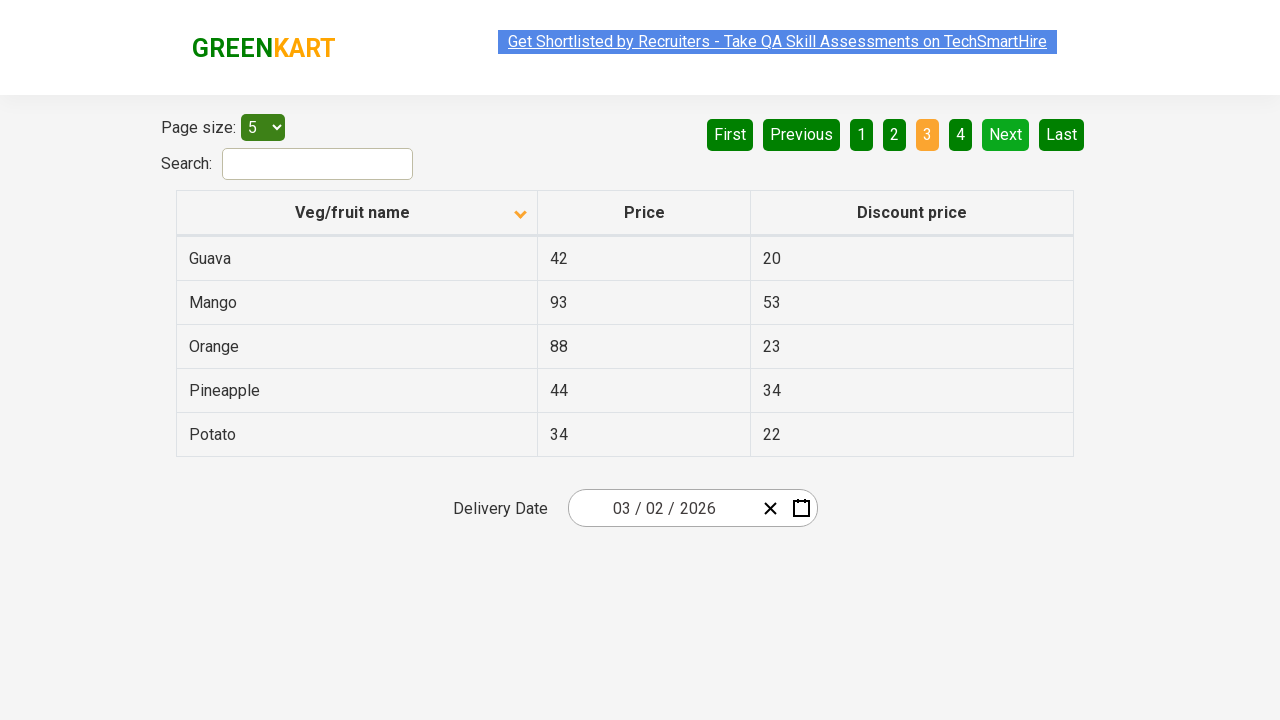